Tests an addition calculator by entering a number into the first input field on a calculator web page

Starting URL: https://www.marshu.com/articles/calculate-addition-calculator-add-two-numbers.php

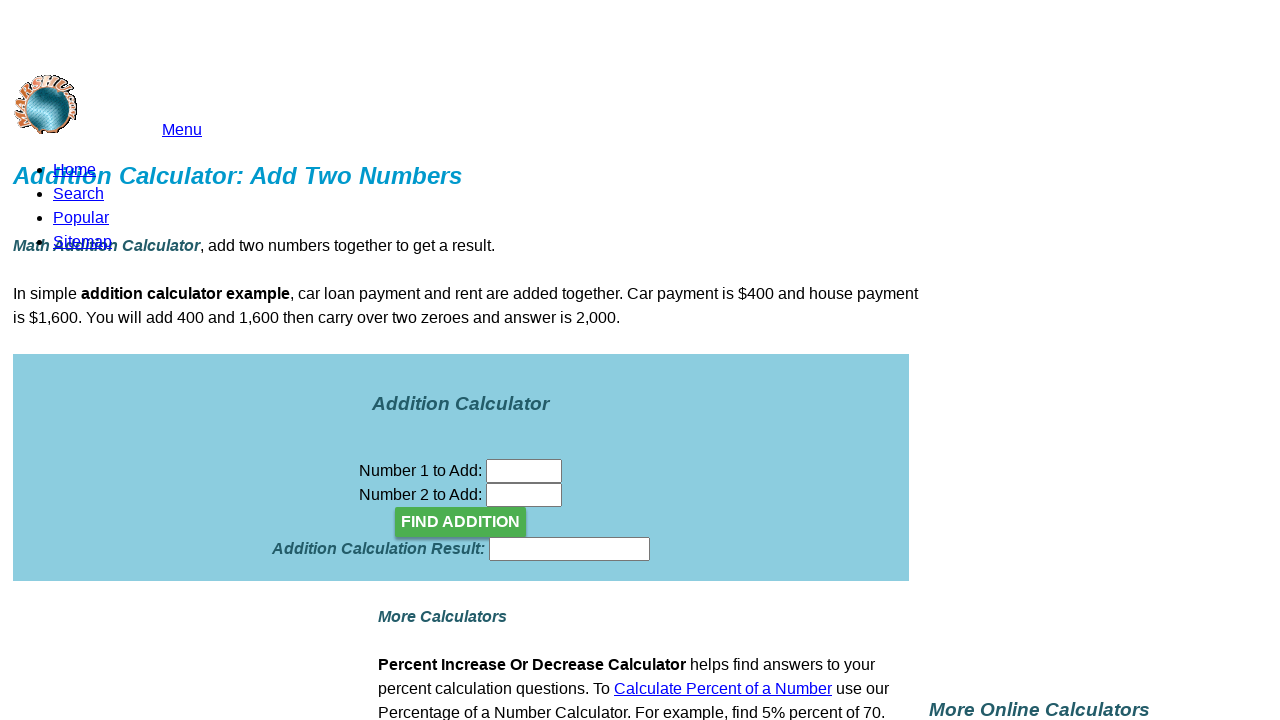

Filled first input field with value '42' on input[name='n01']
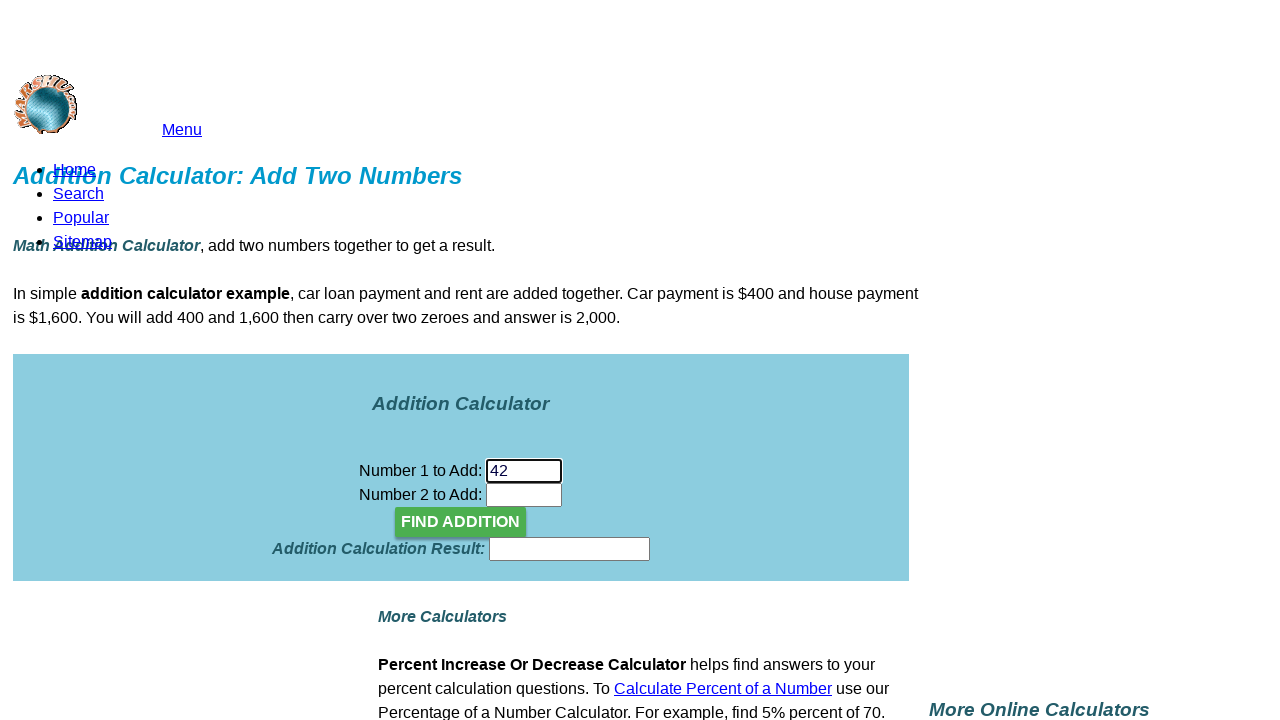

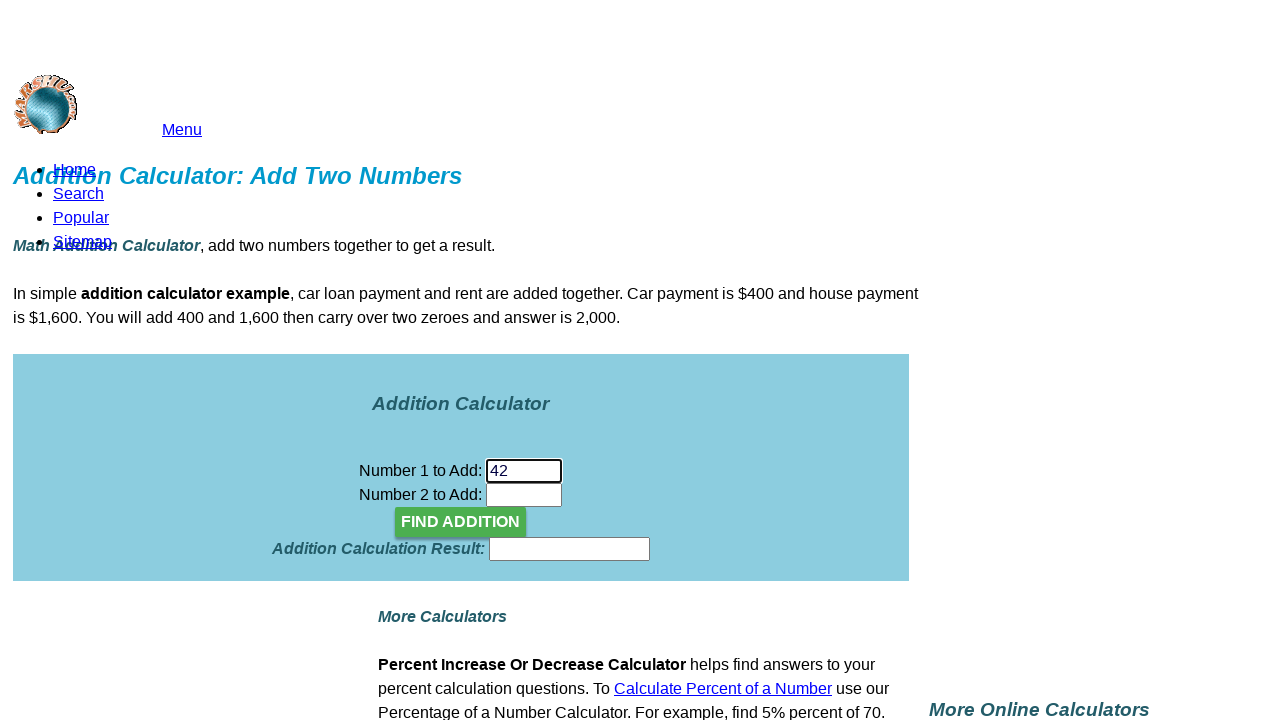